Tests drag and drop functionality on jQueryUI demo page by dragging a draggable element onto a droppable target within an iframe

Starting URL: https://jqueryui.com/droppable/

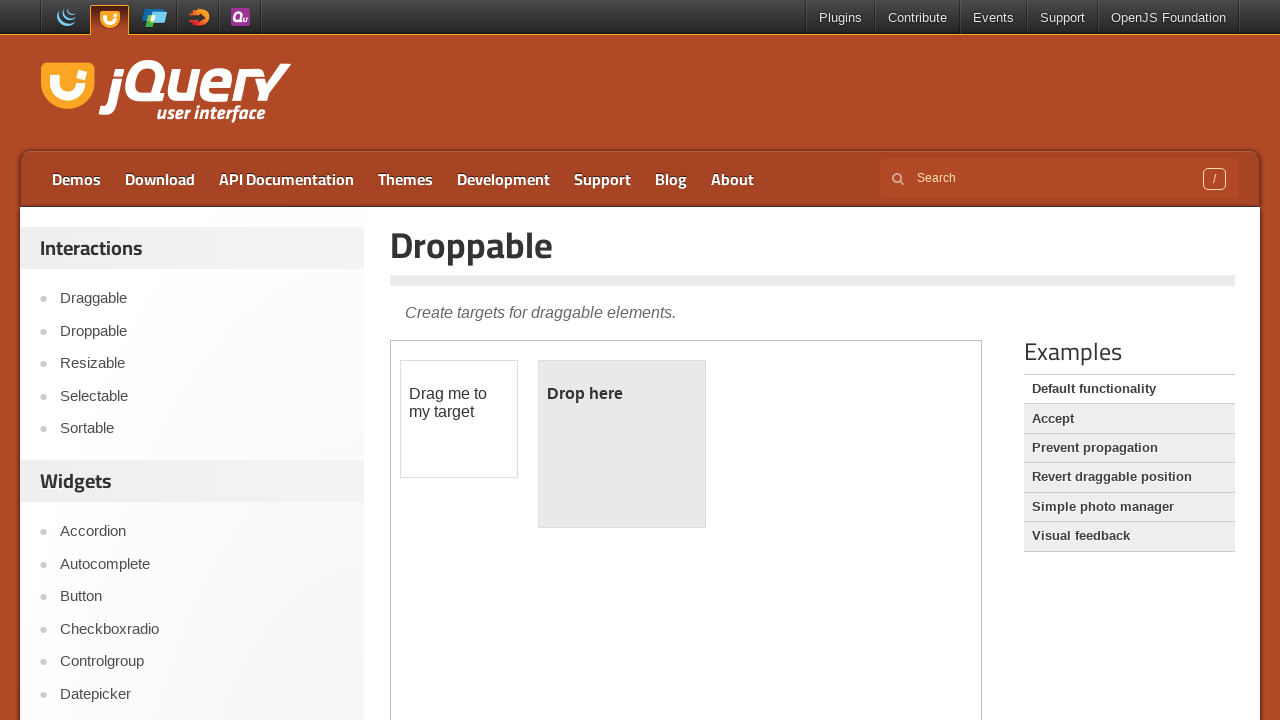

Navigated to jQueryUI droppable demo page
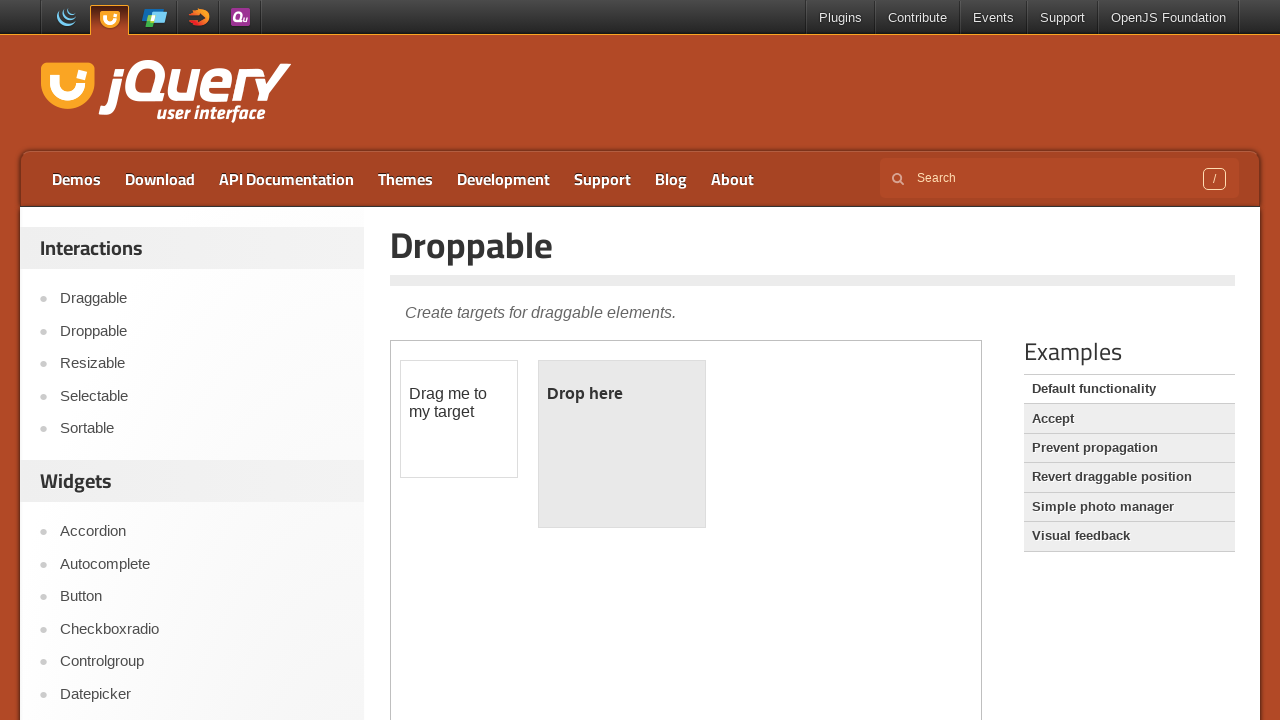

Located the demo iframe
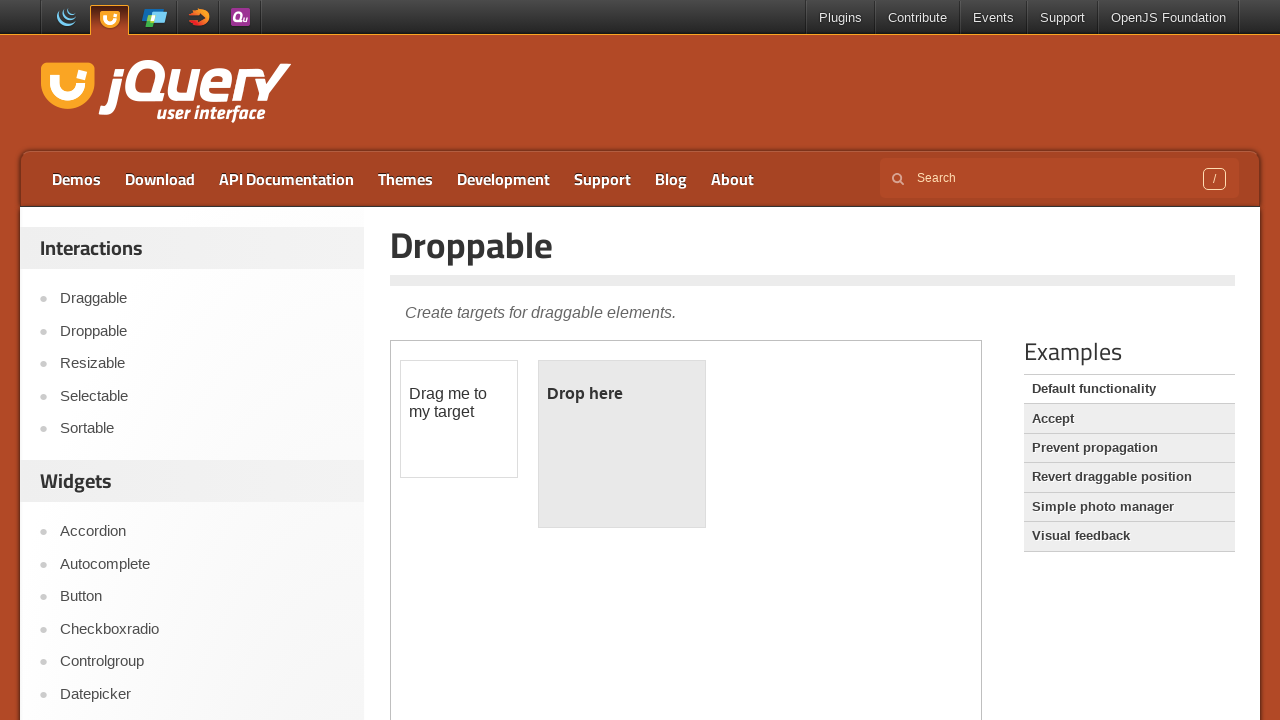

Located the draggable element within iframe
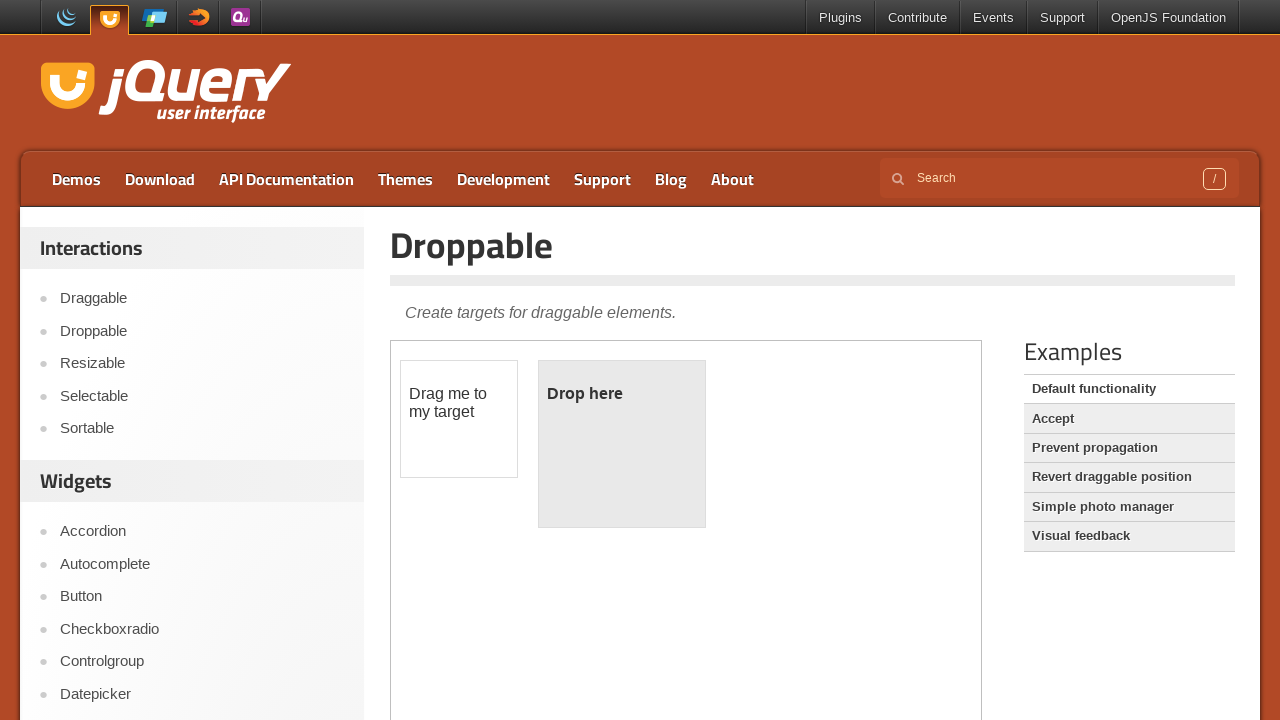

Located the droppable target element within iframe
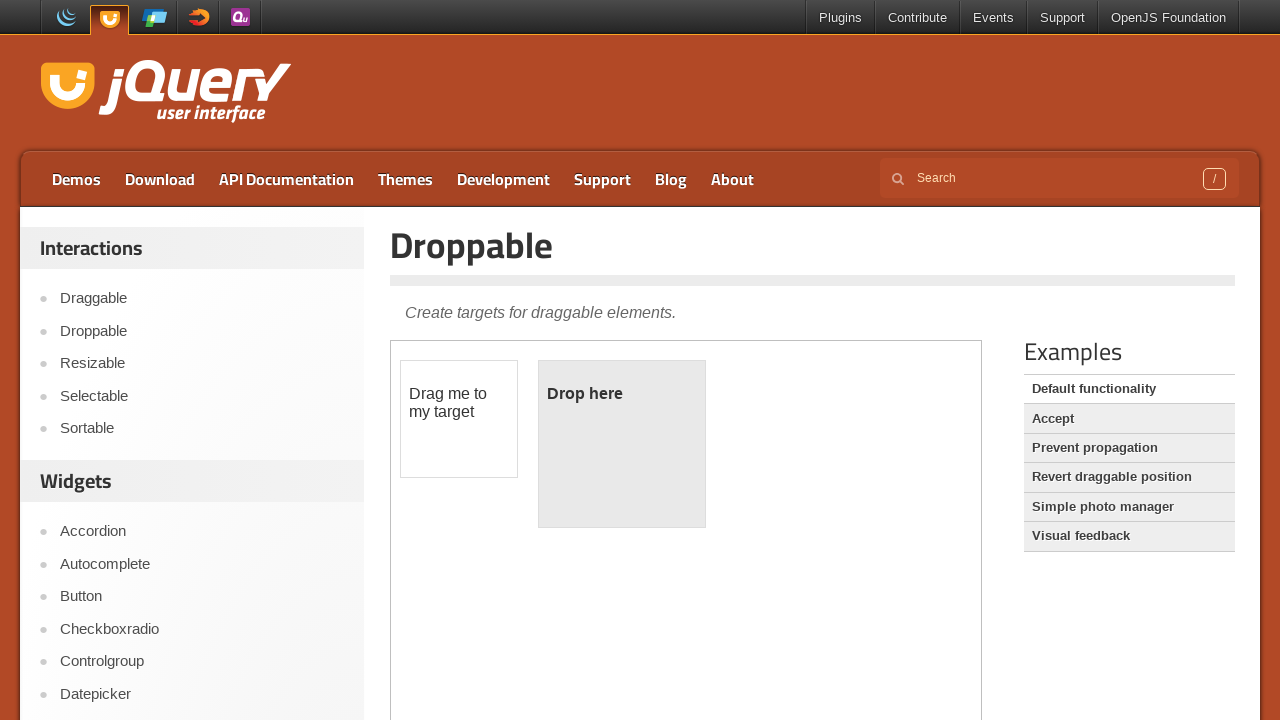

Dragged the draggable element onto the droppable target at (622, 444)
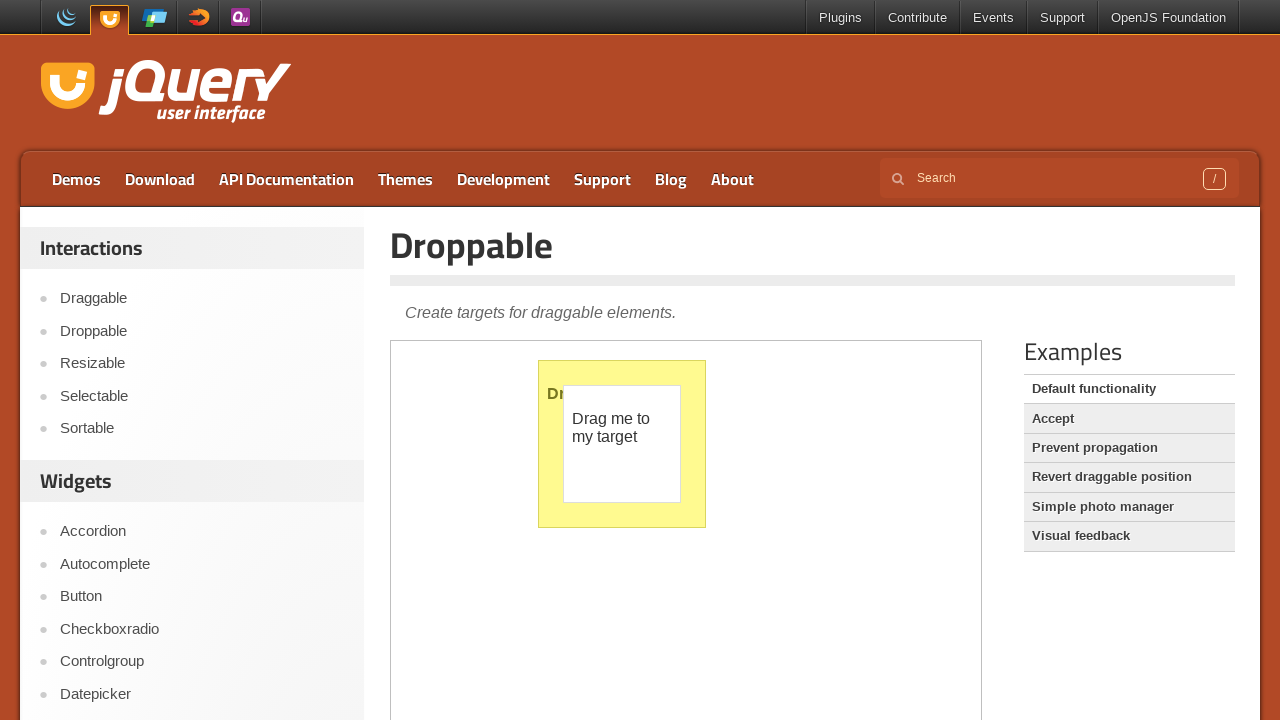

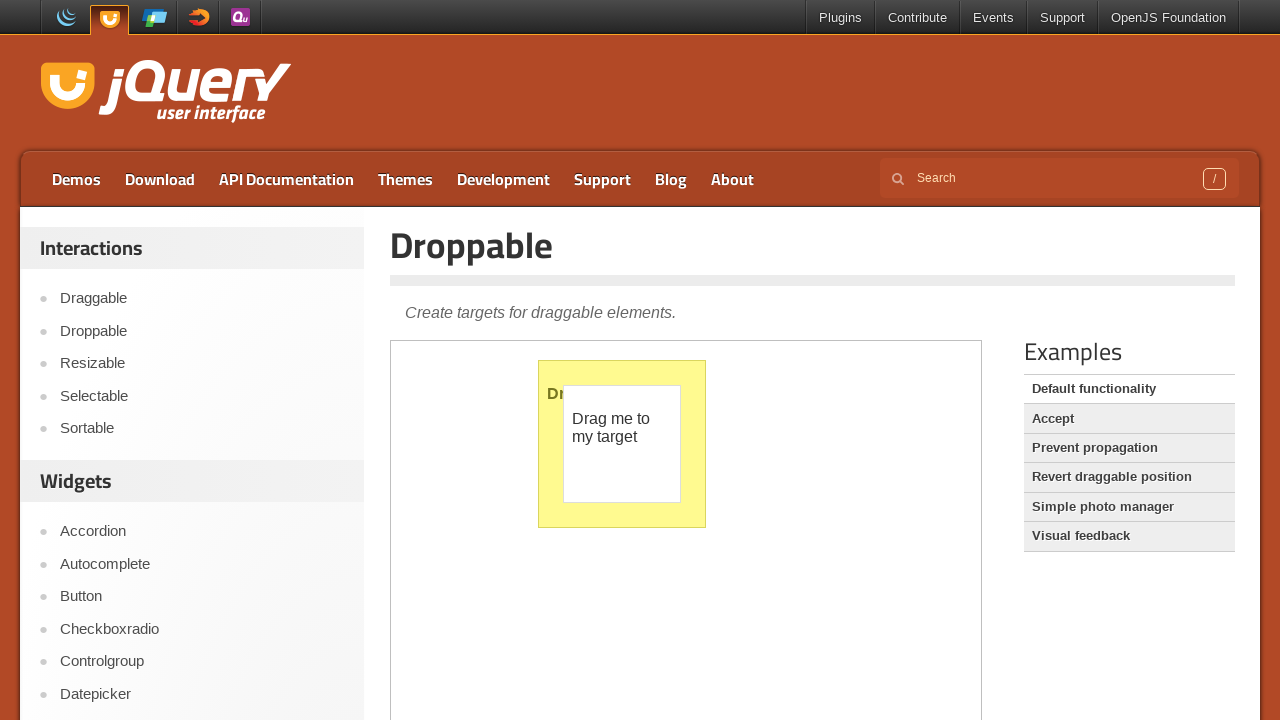